Tests a frames and windows demo page by navigating to it and verifying that iframes are present on the page.

Starting URL: https://www.globalsqa.com/demo-site/frames-and-windows/#iFrame

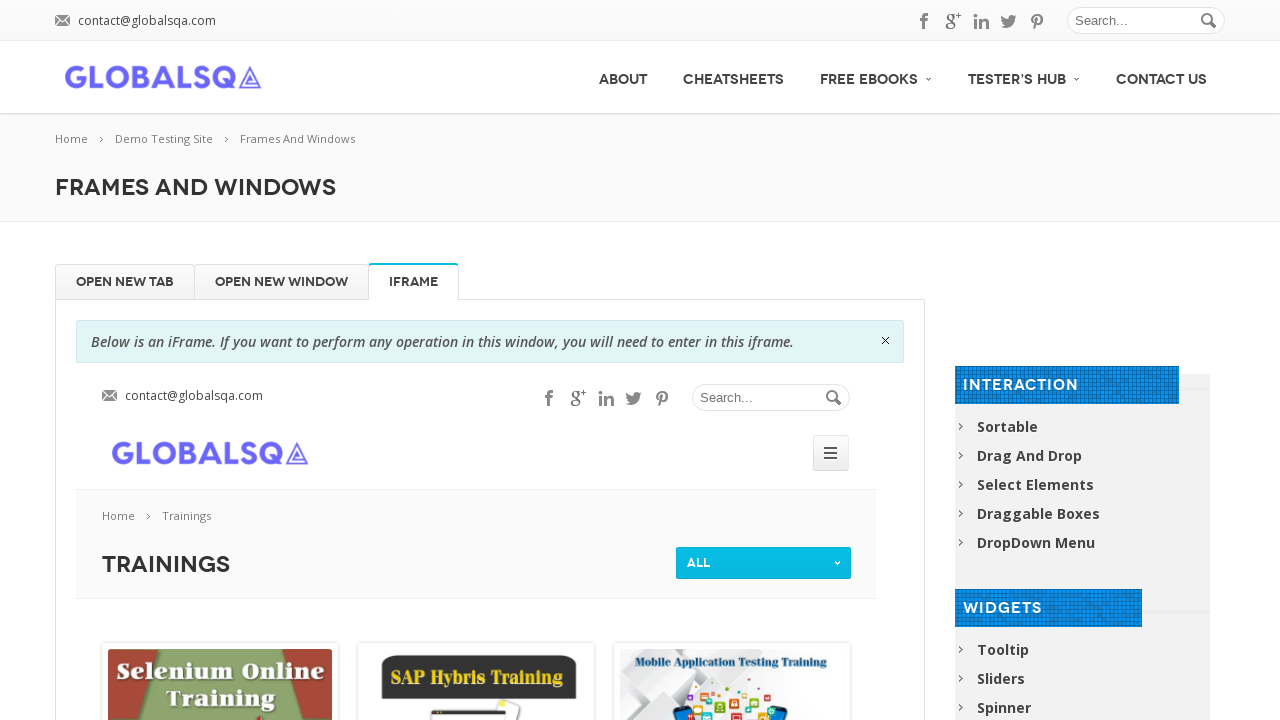

Navigated to frames and windows demo page
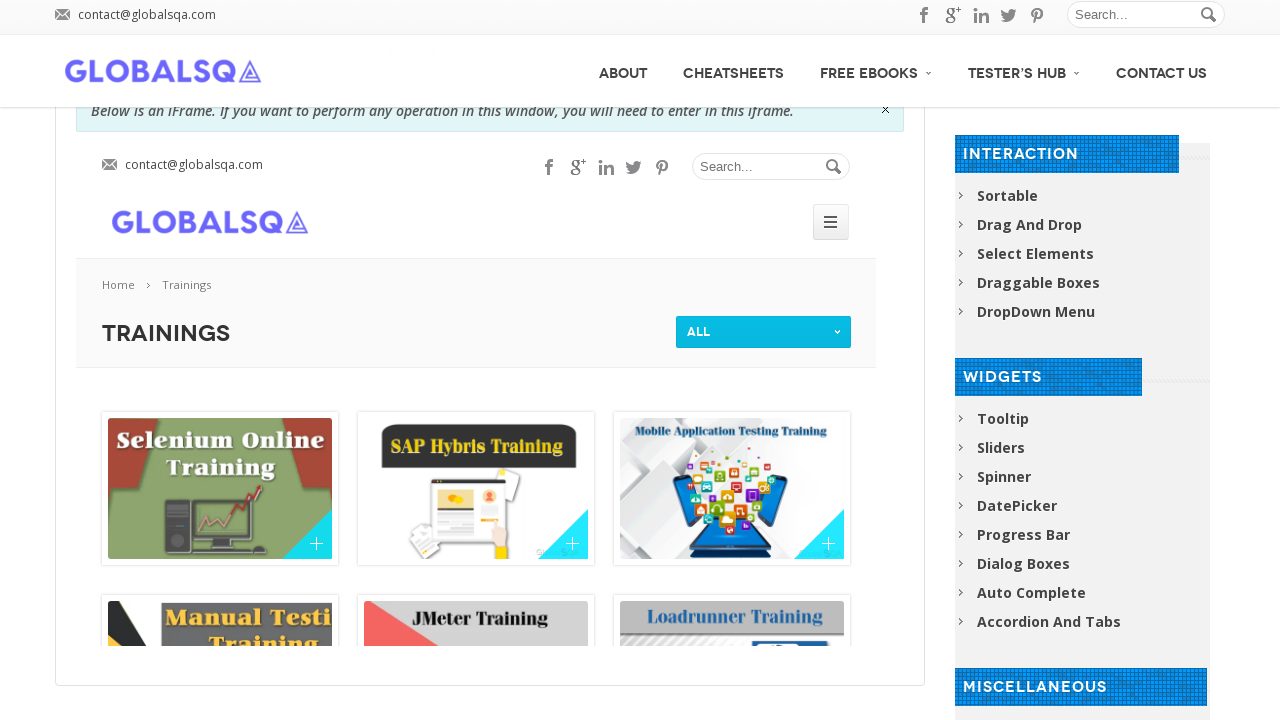

Waited for iframe elements to be present on the page
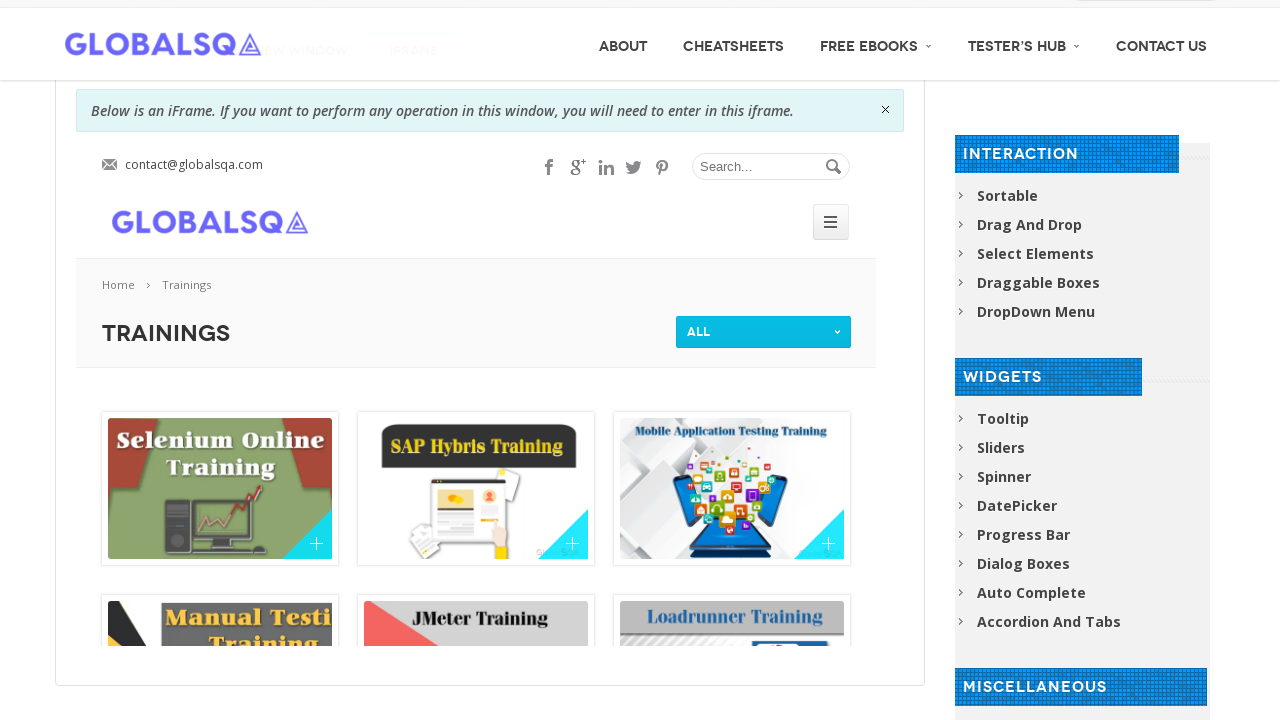

Located all iframe elements on the page
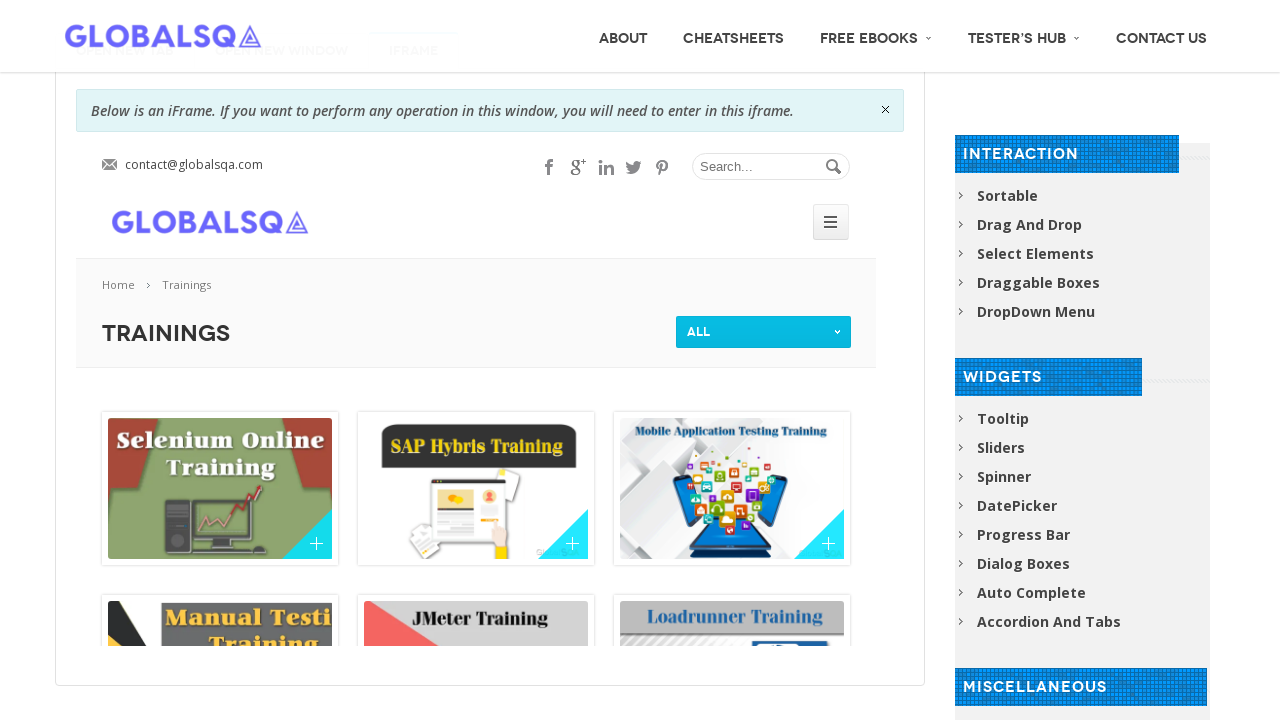

Verified that at least one iframe is present on the page
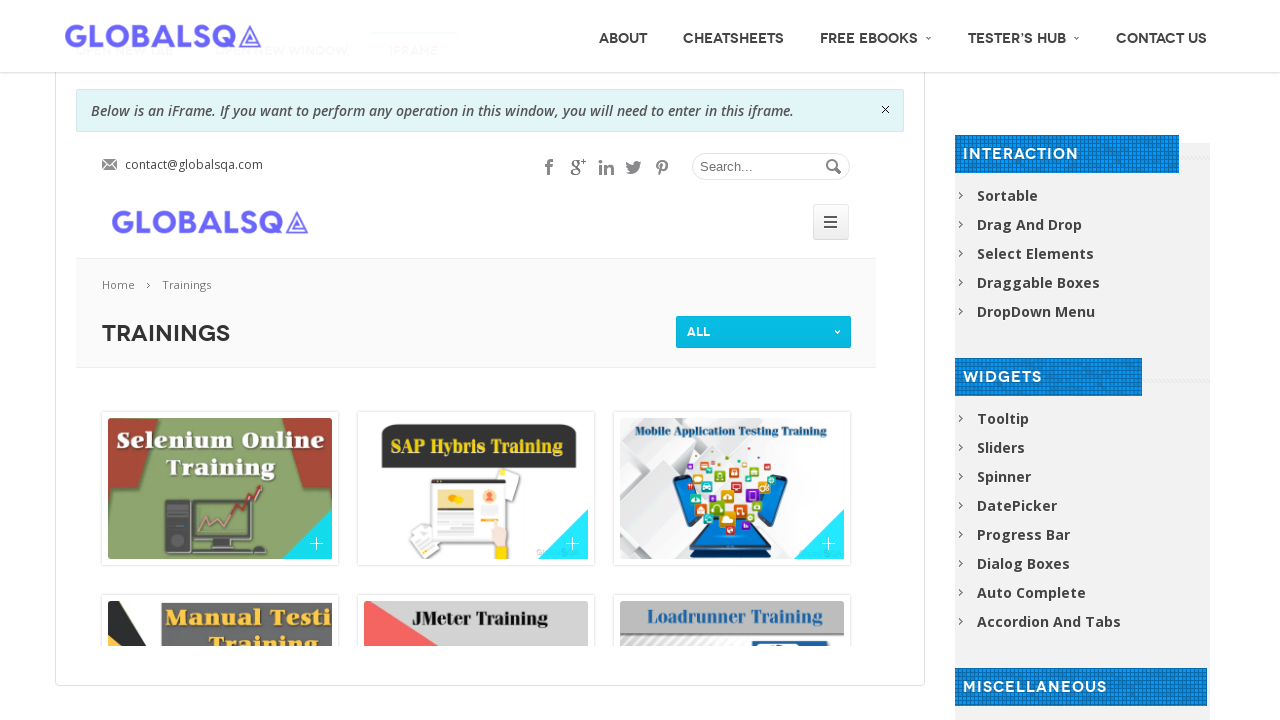

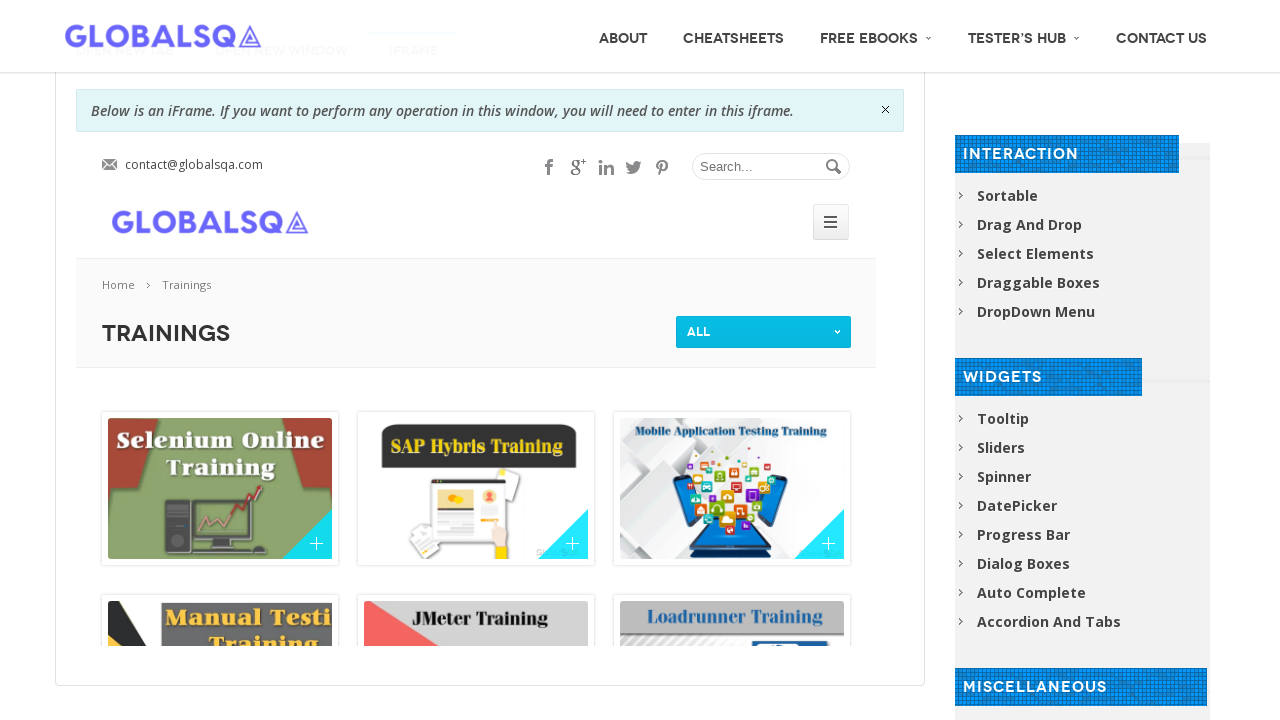